Tests opening a new browser tab/window and navigating to a different URL. Opens saucedemo.com first, then opens a new window and navigates to browserstack.com.

Starting URL: https://www.saucedemo.com/

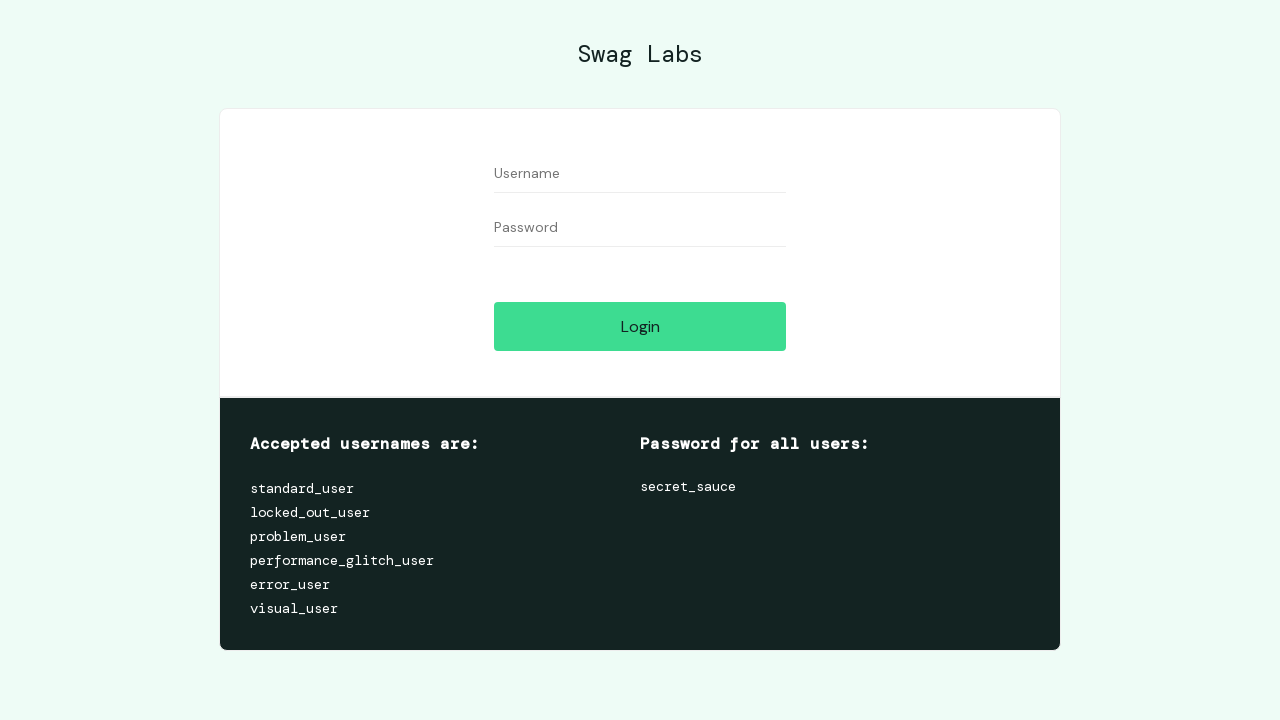

Initial saucedemo.com page loaded
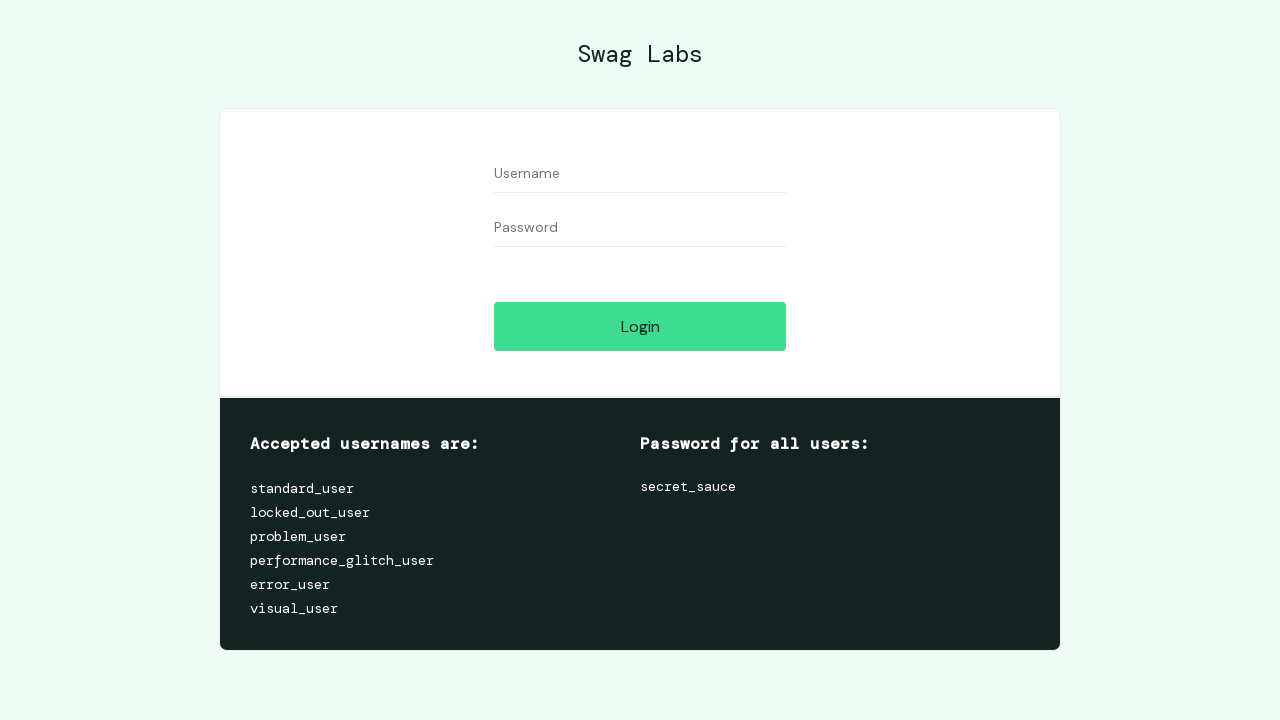

Opened a new browser tab
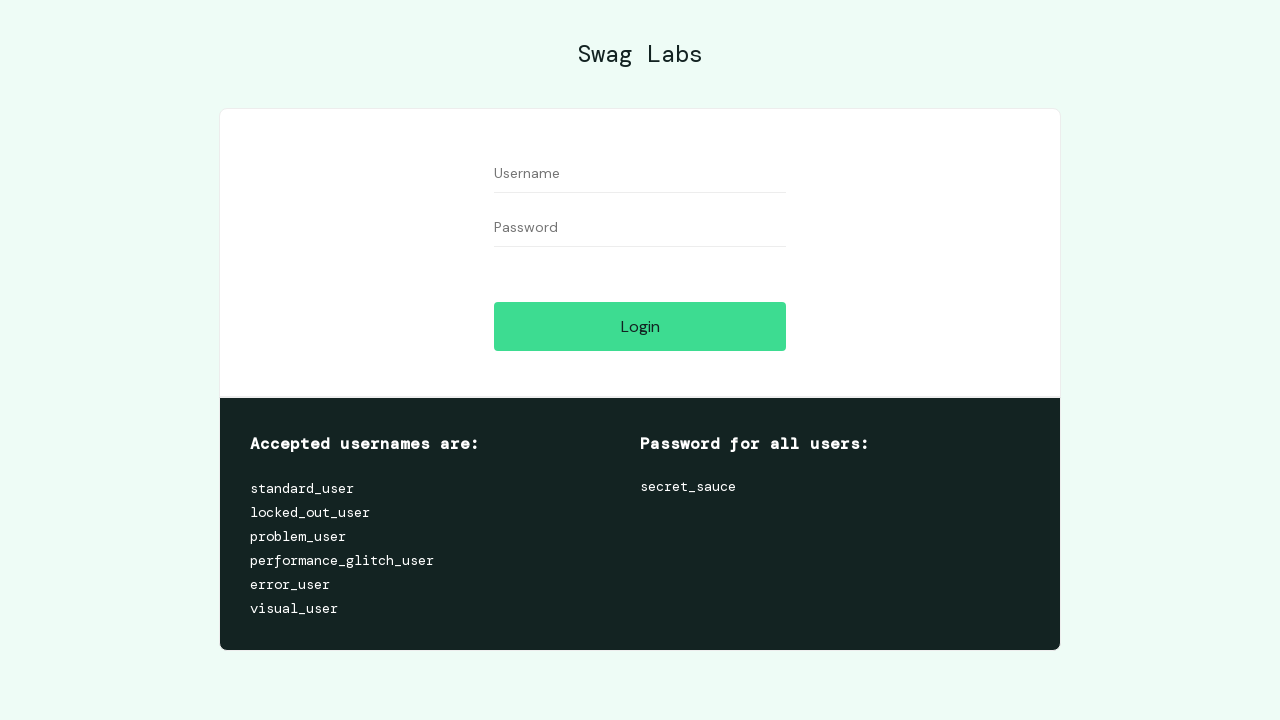

Navigated to browserstack.com in new tab
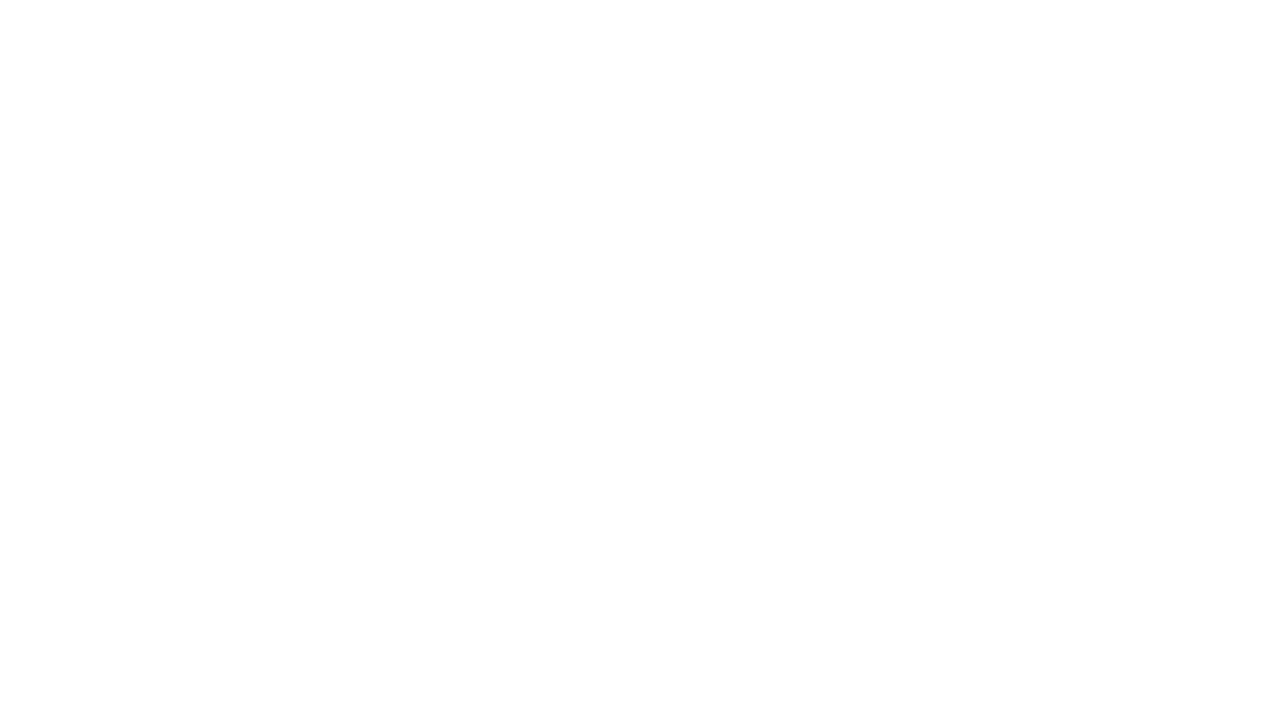

BrowserStack page fully loaded
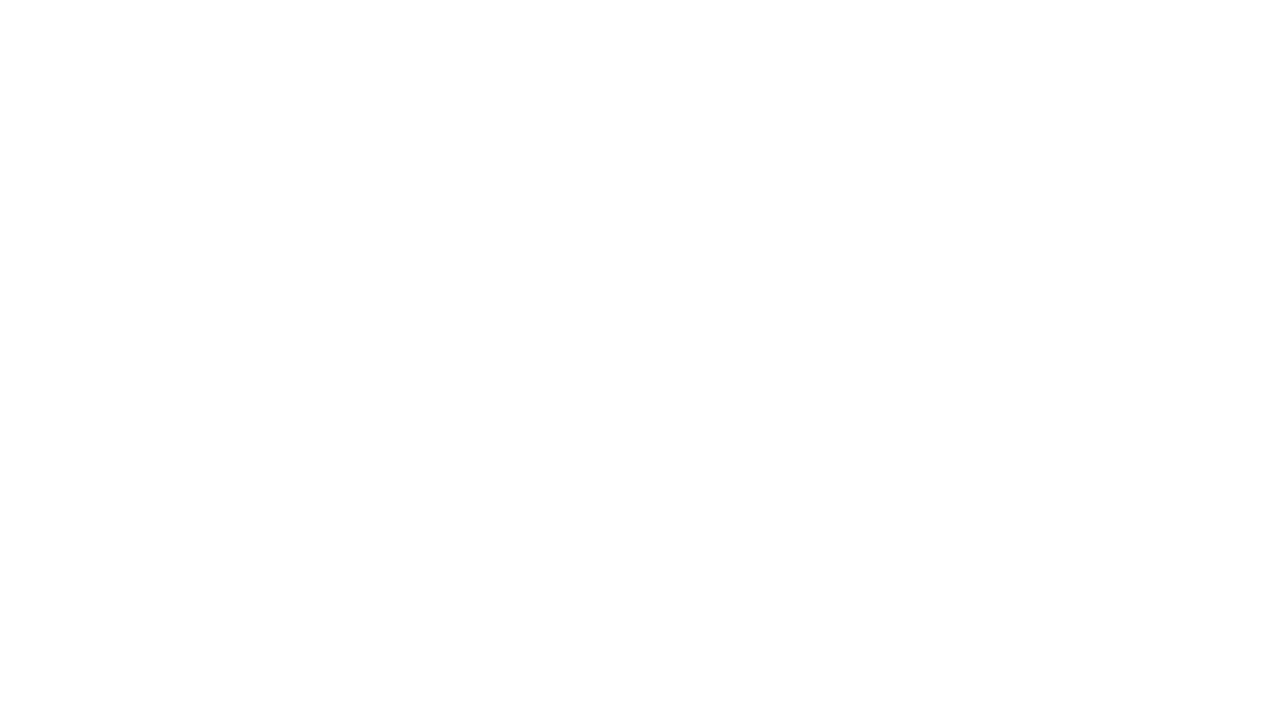

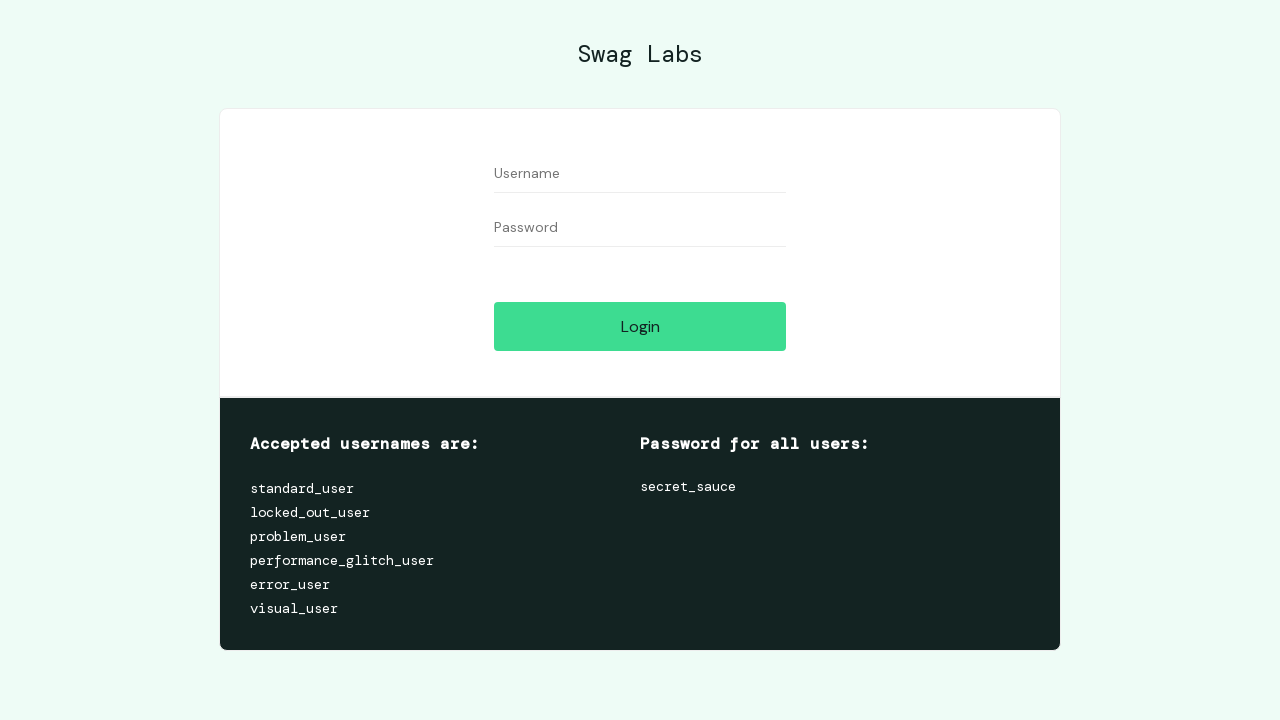